Tests navigation by clicking a link with specific text, then fills out a form with first name, last name, city, and country fields before submitting

Starting URL: http://suninjuly.github.io/find_link_text

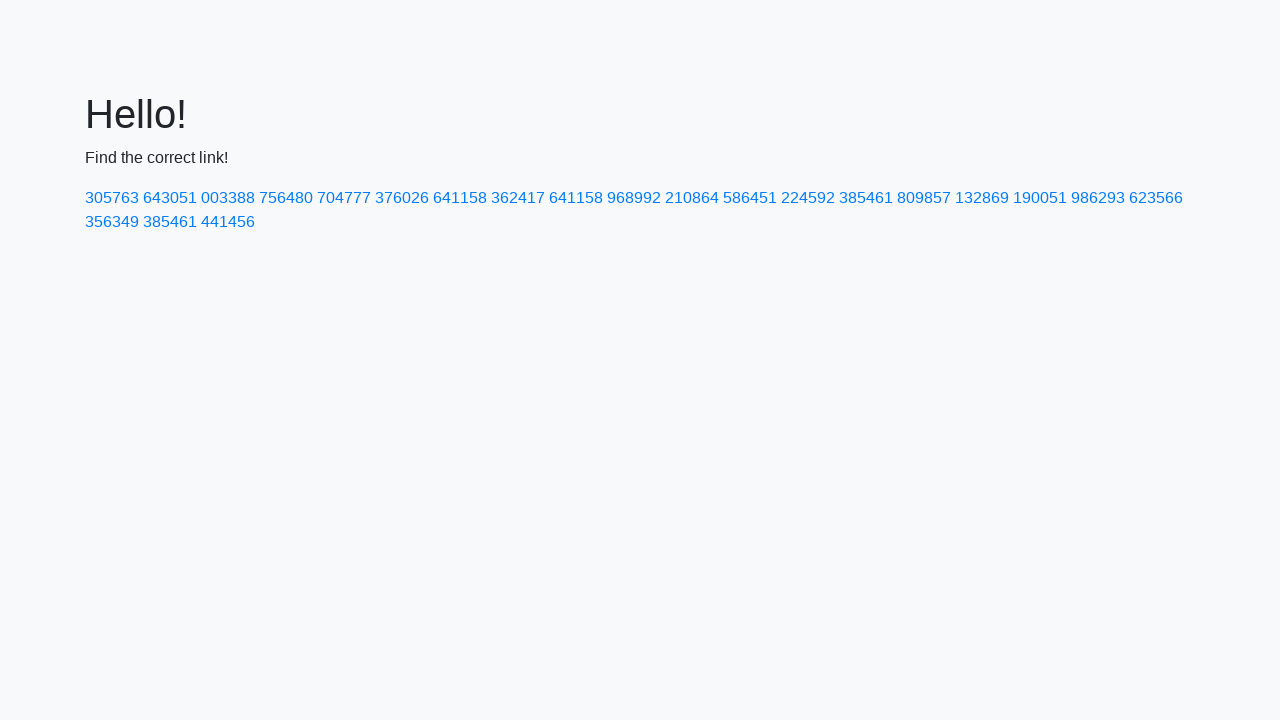

Navigated to starting URL
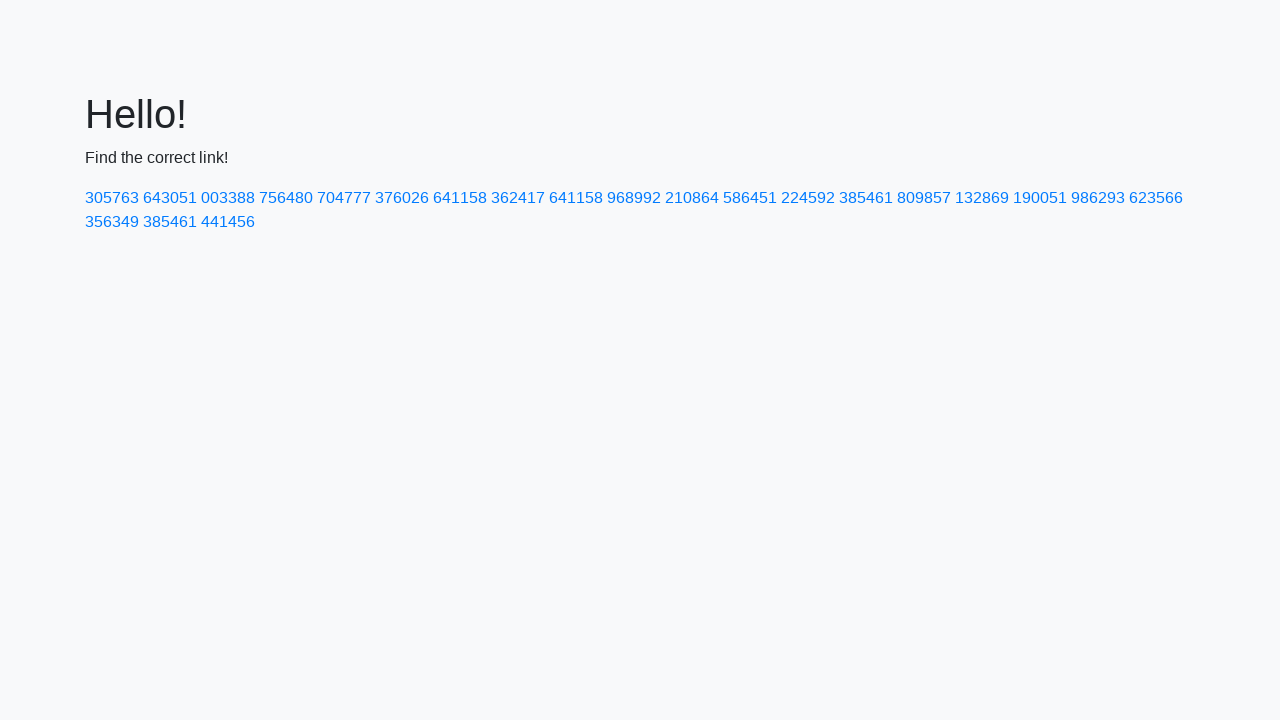

Clicked on link with text '224592' at (808, 198) on text=224592
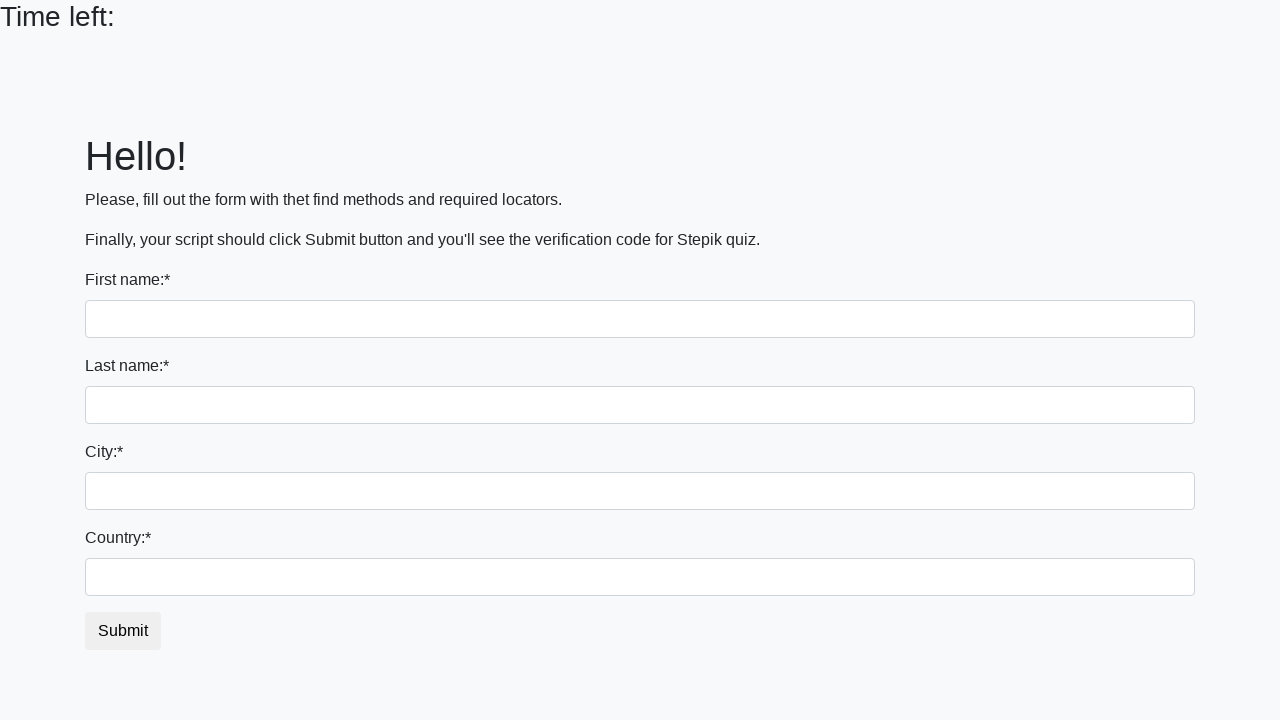

Filled first name field with 'John' on input[name='first_name']
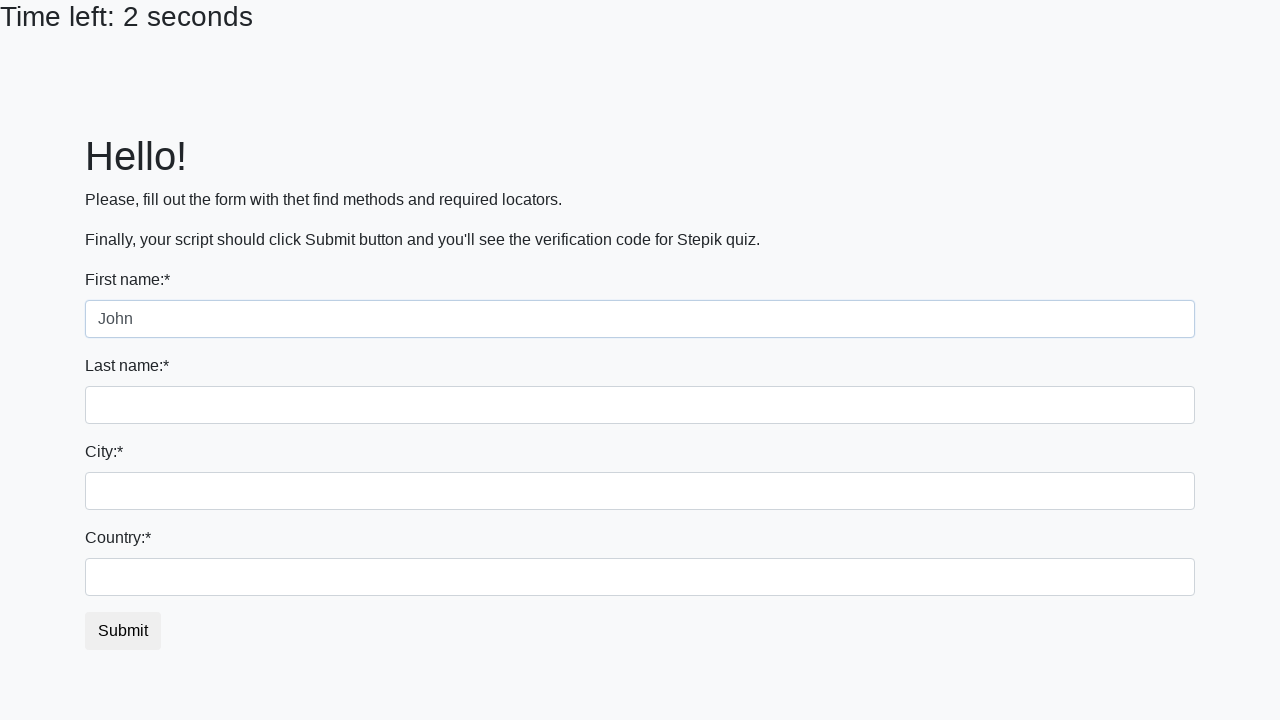

Filled last name field with 'Smith' on input[name='last_name']
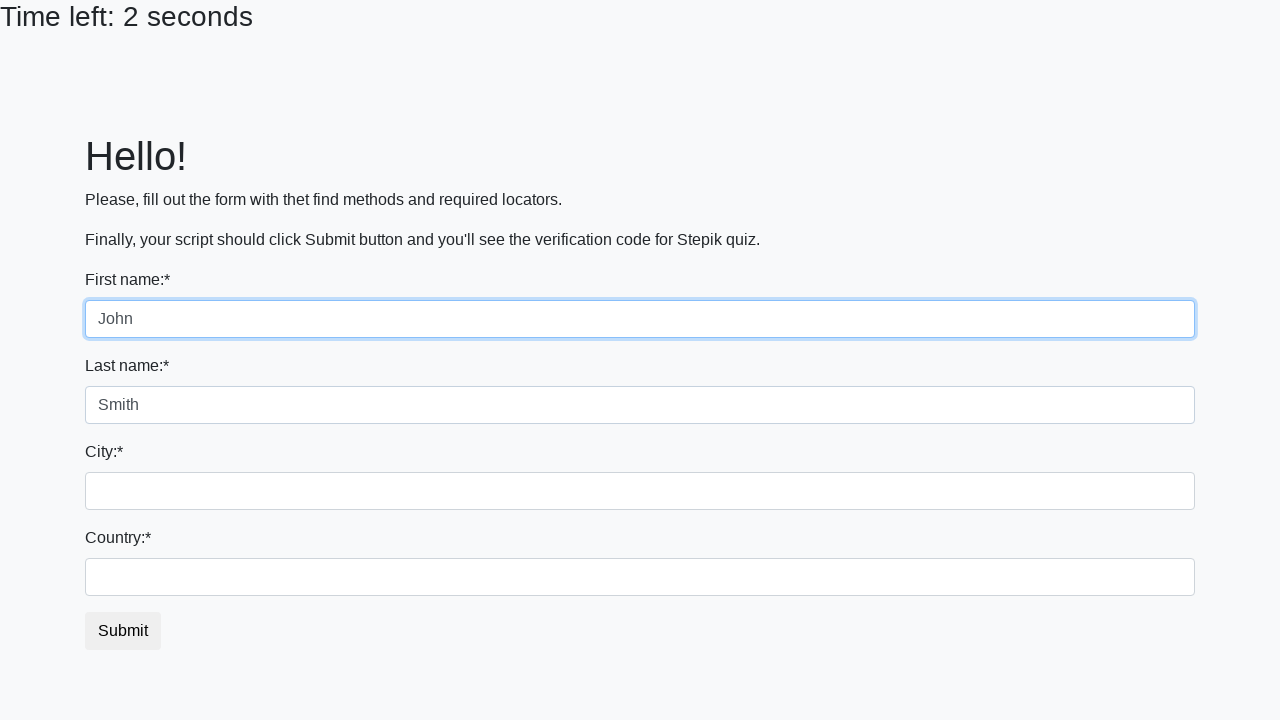

Filled city field with 'Paris' on .city
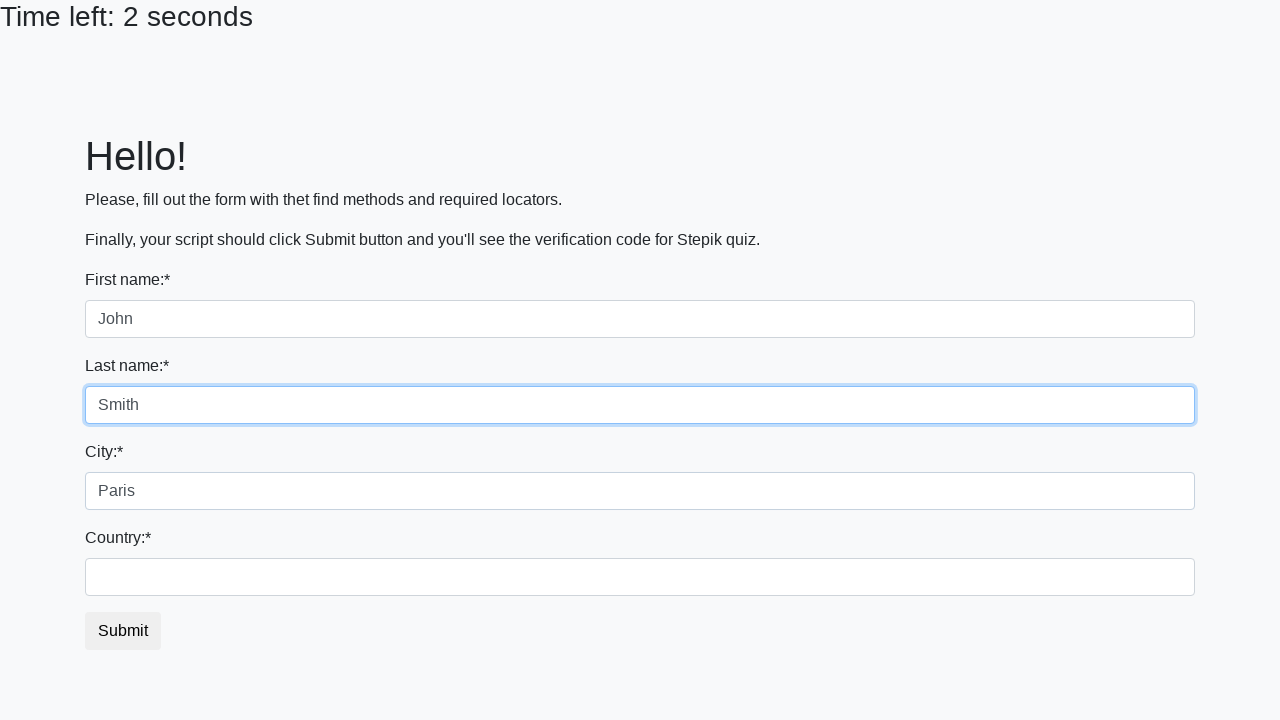

Filled country field with 'France' on #country
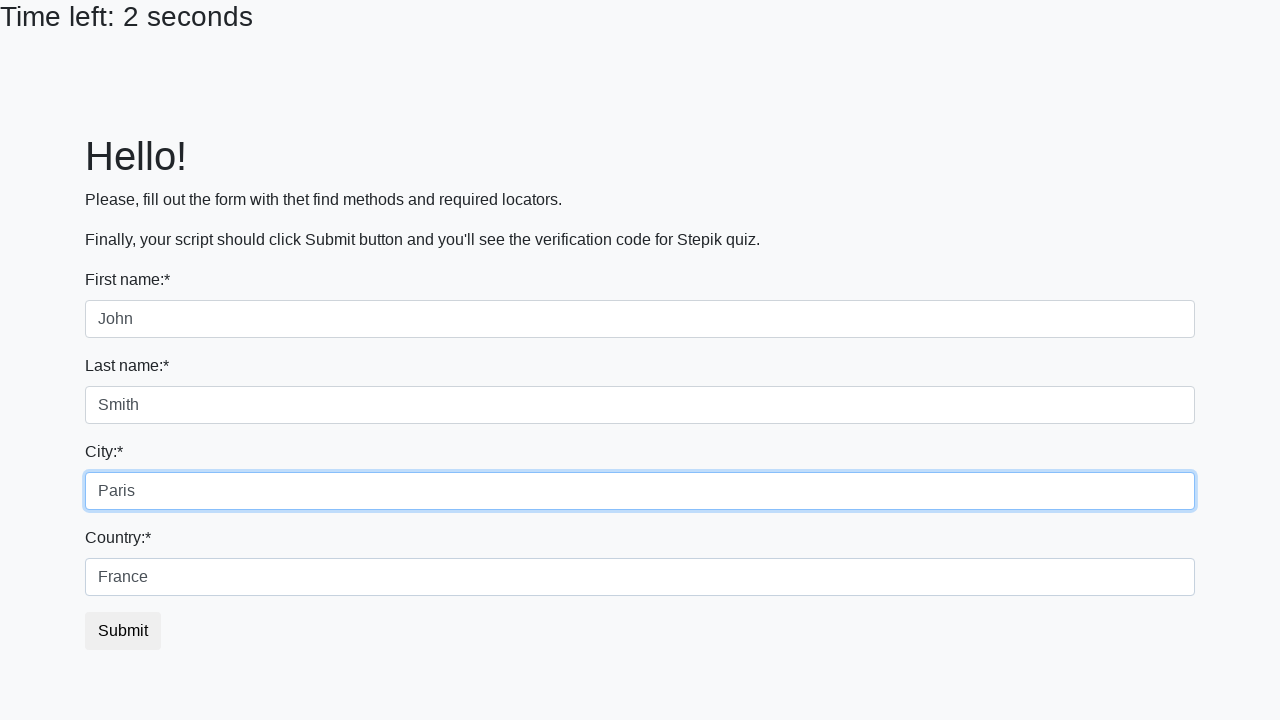

Clicked submit button to submit form at (123, 631) on button.btn
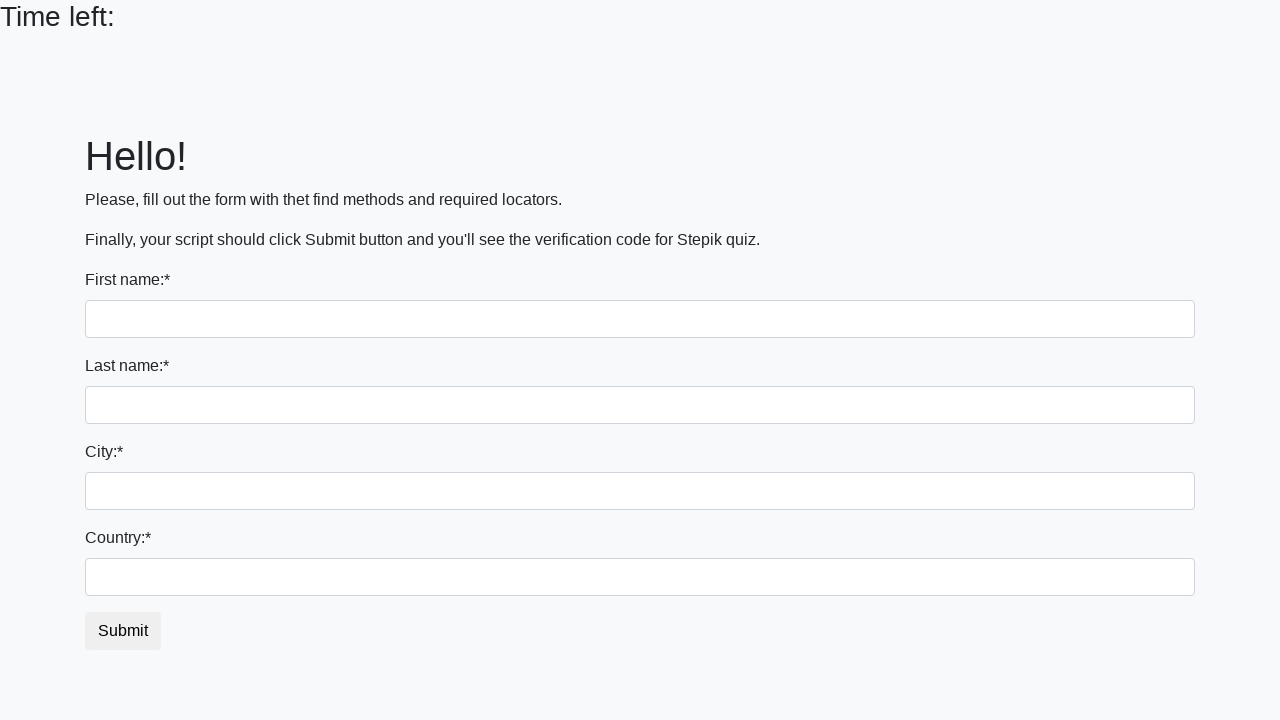

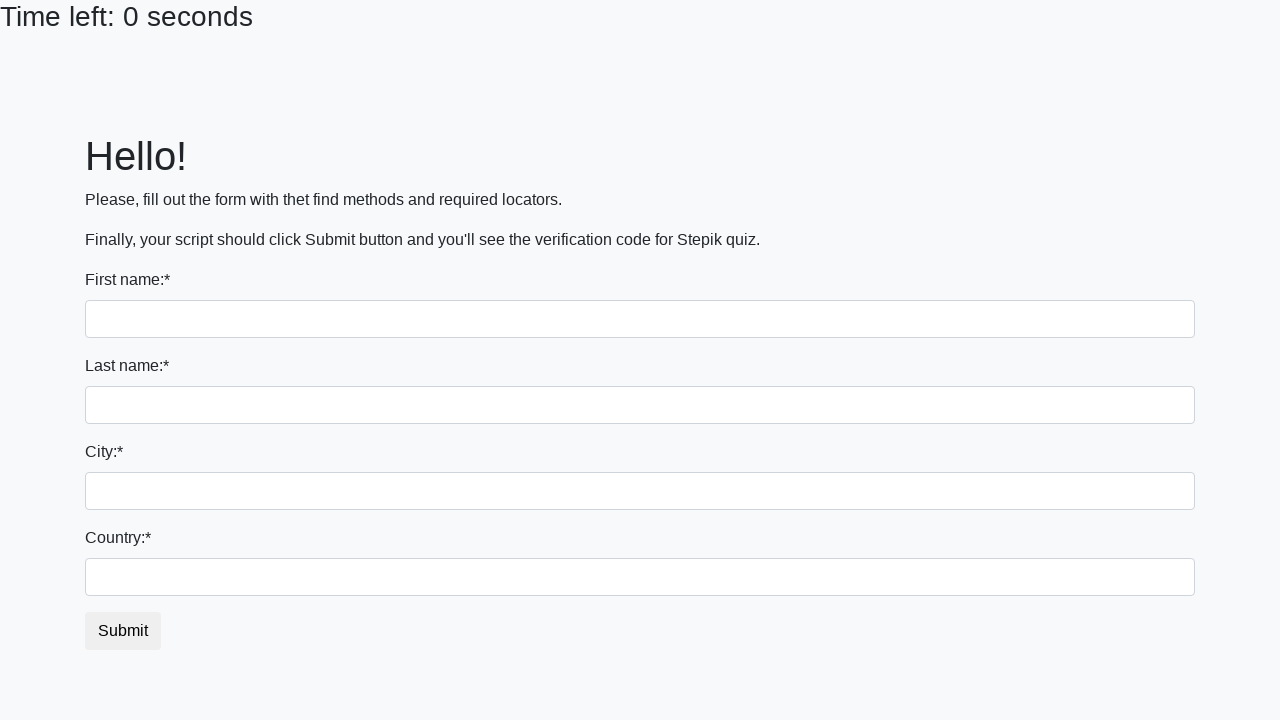